Navigates to RedBus website and verifies the page loads by checking it's accessible

Starting URL: https://www.redbus.in

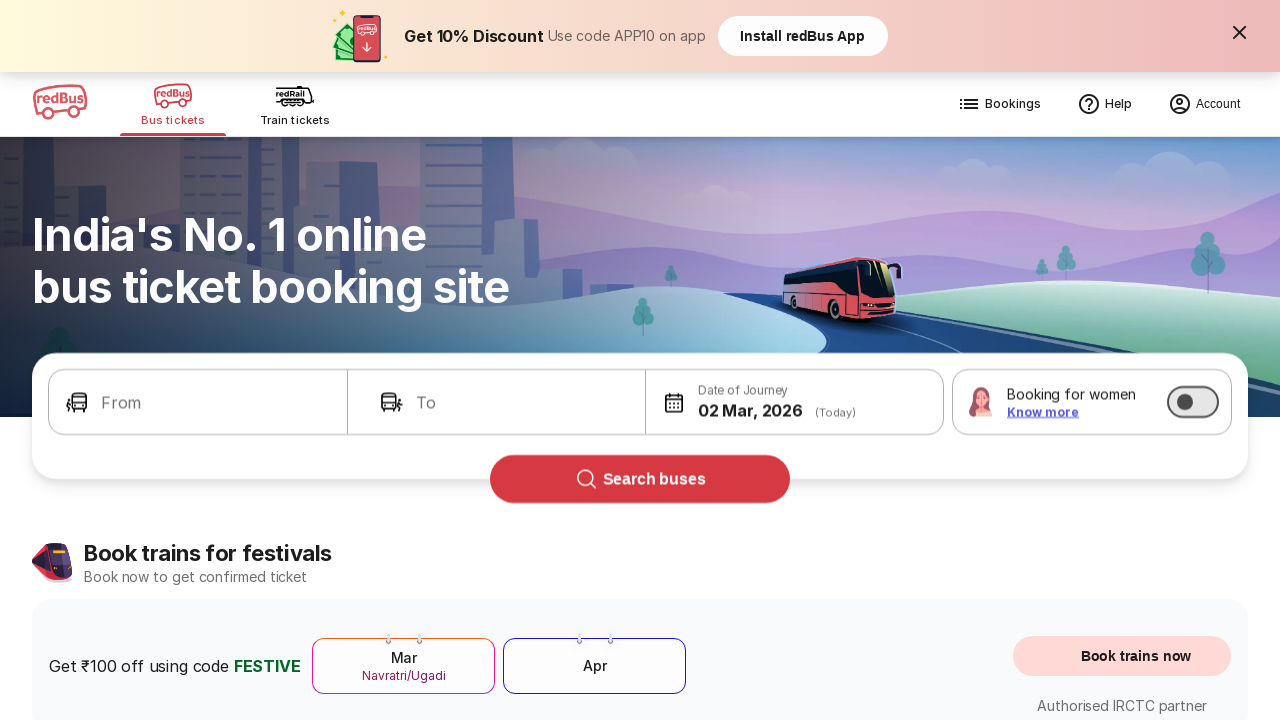

Waited for RedBus page to reach DOM content loaded state
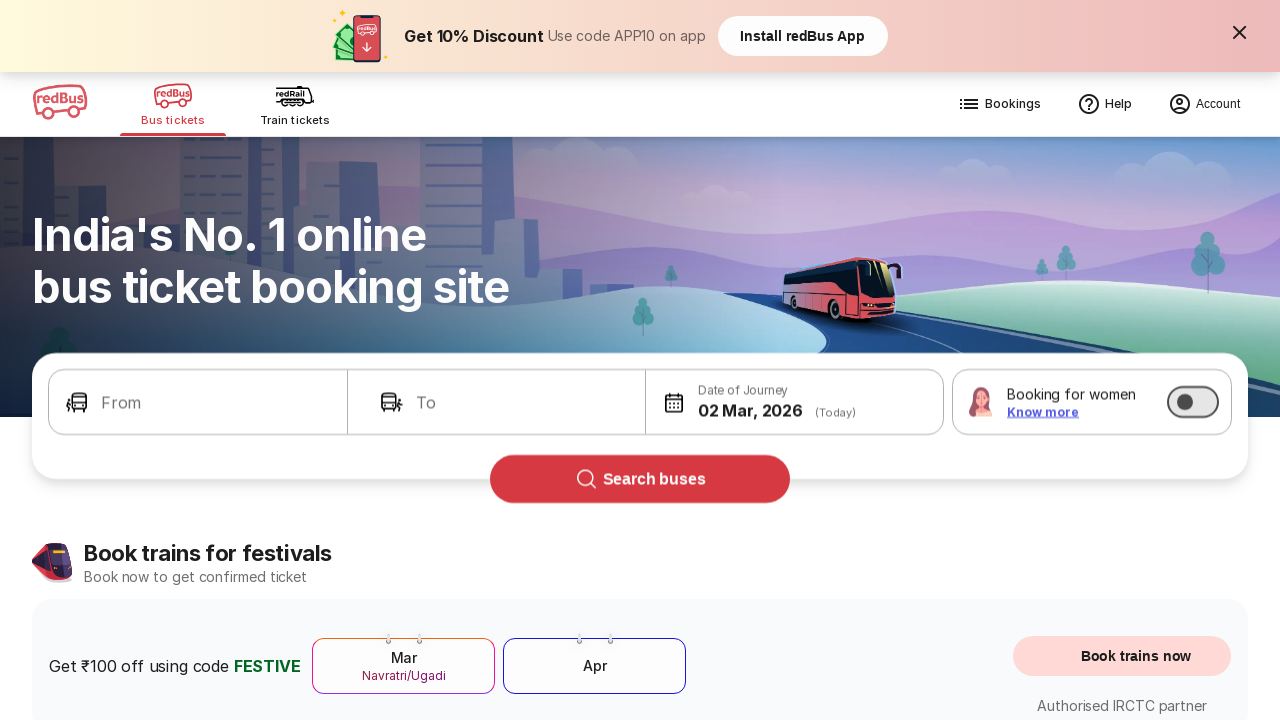

Retrieved RedBus page title: Bus Booking Online and Train Tickets at Lowest Price - redBus
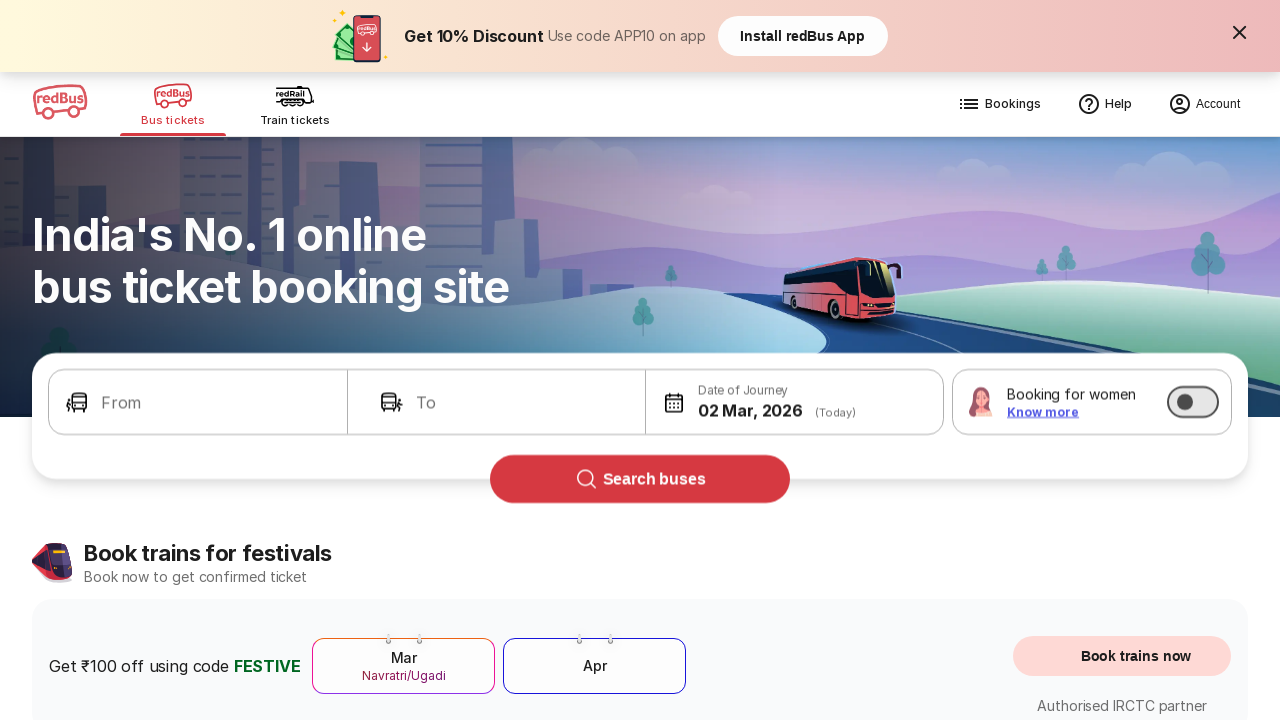

Verified RedBus page URL: https://www.redbus.in/
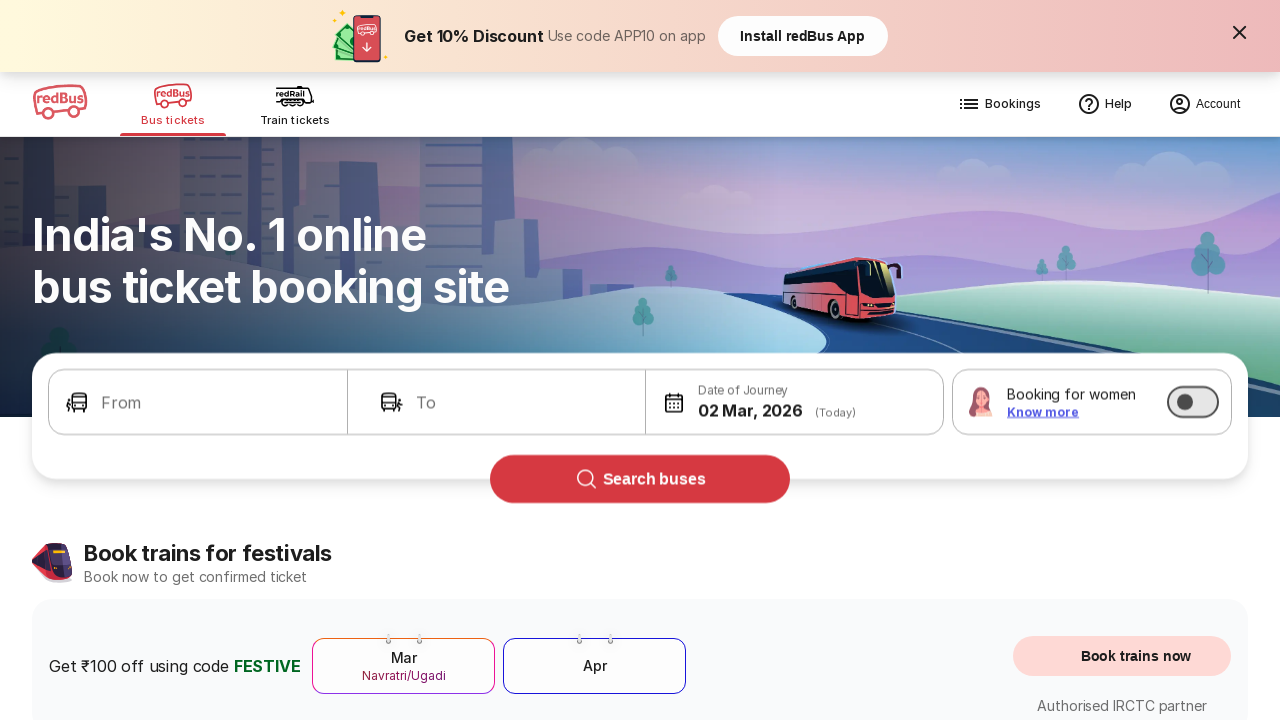

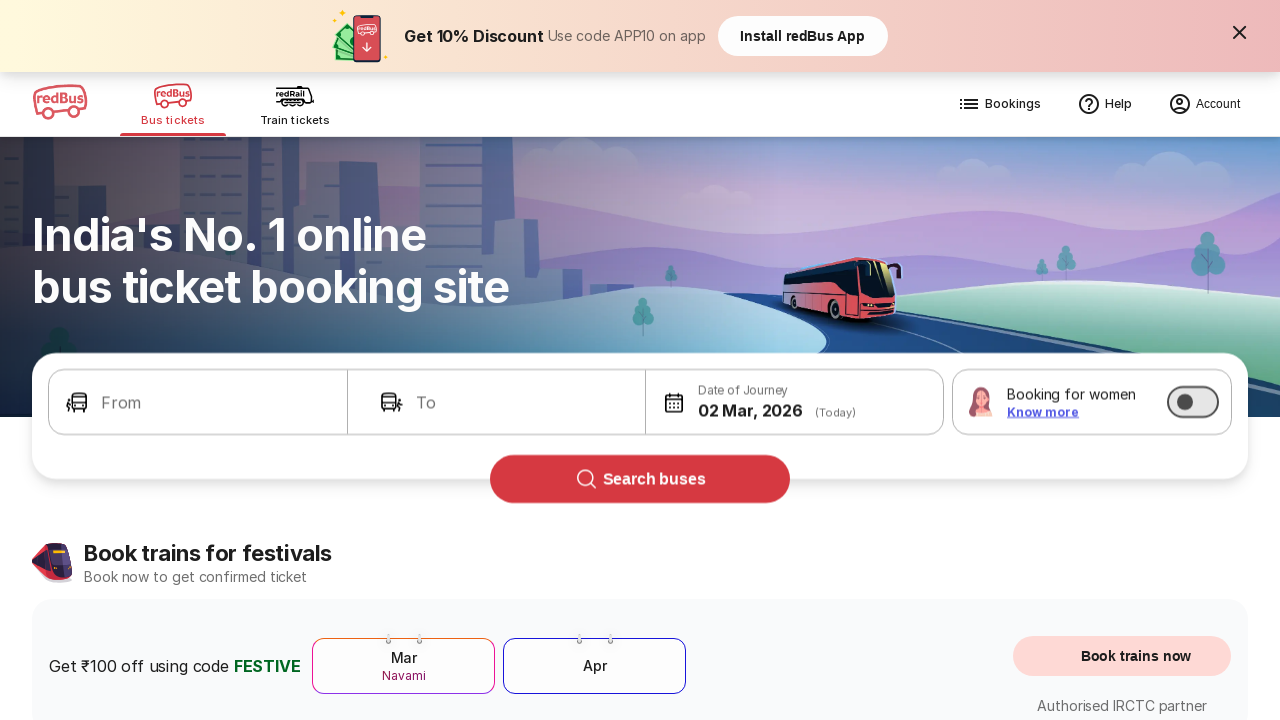